Navigates to an automation practice page and verifies that a product table is present with expected structure (rows and columns)

Starting URL: https://rahulshettyacademy.com/AutomationPractice/

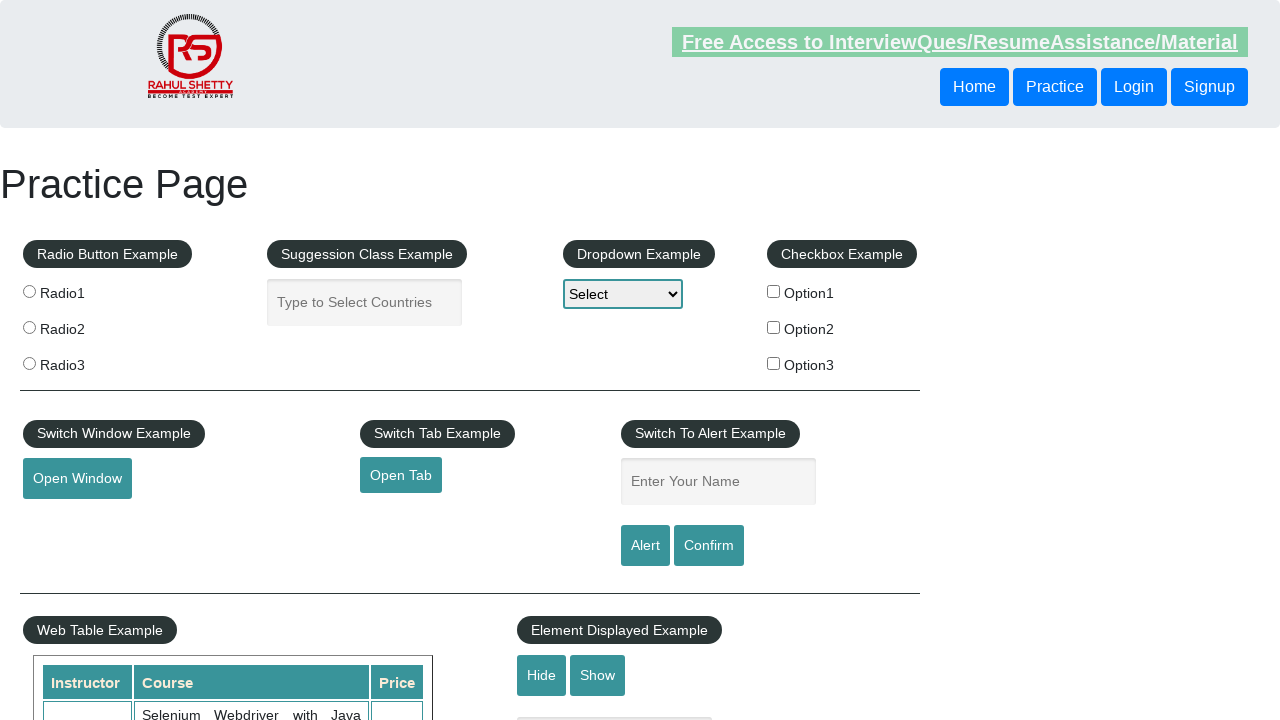

Waited for product table to be visible
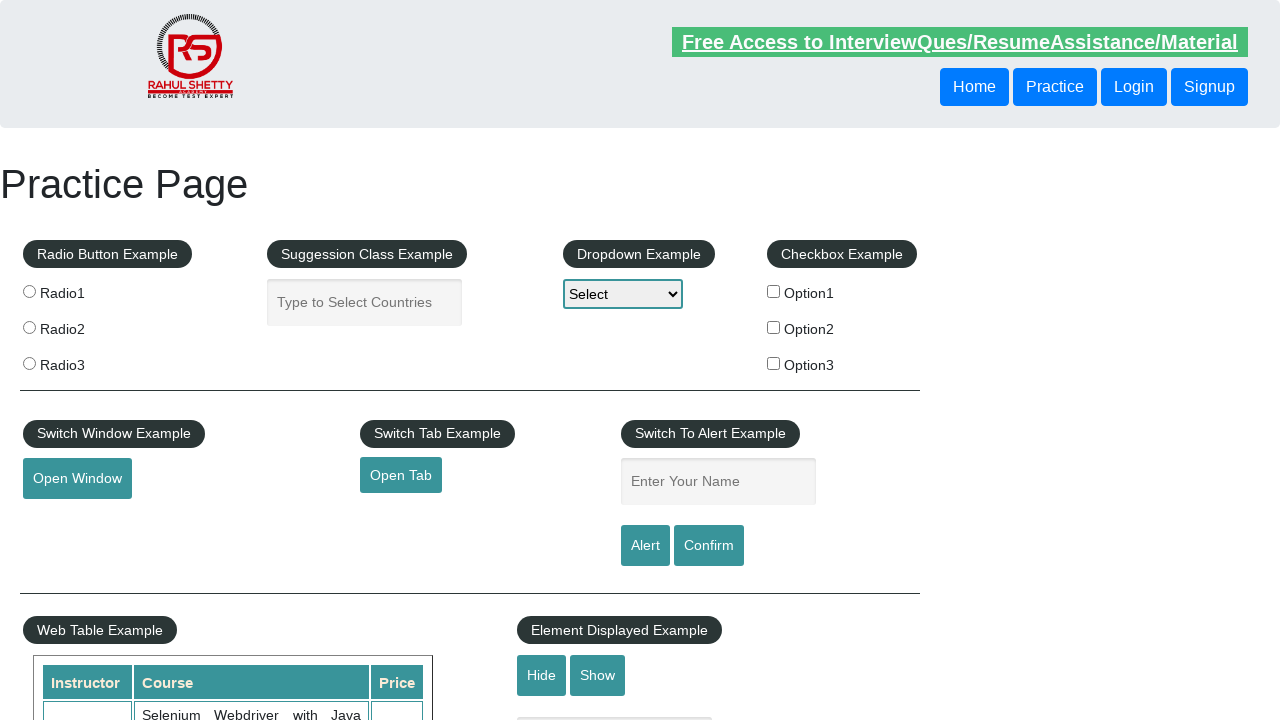

Located product table element
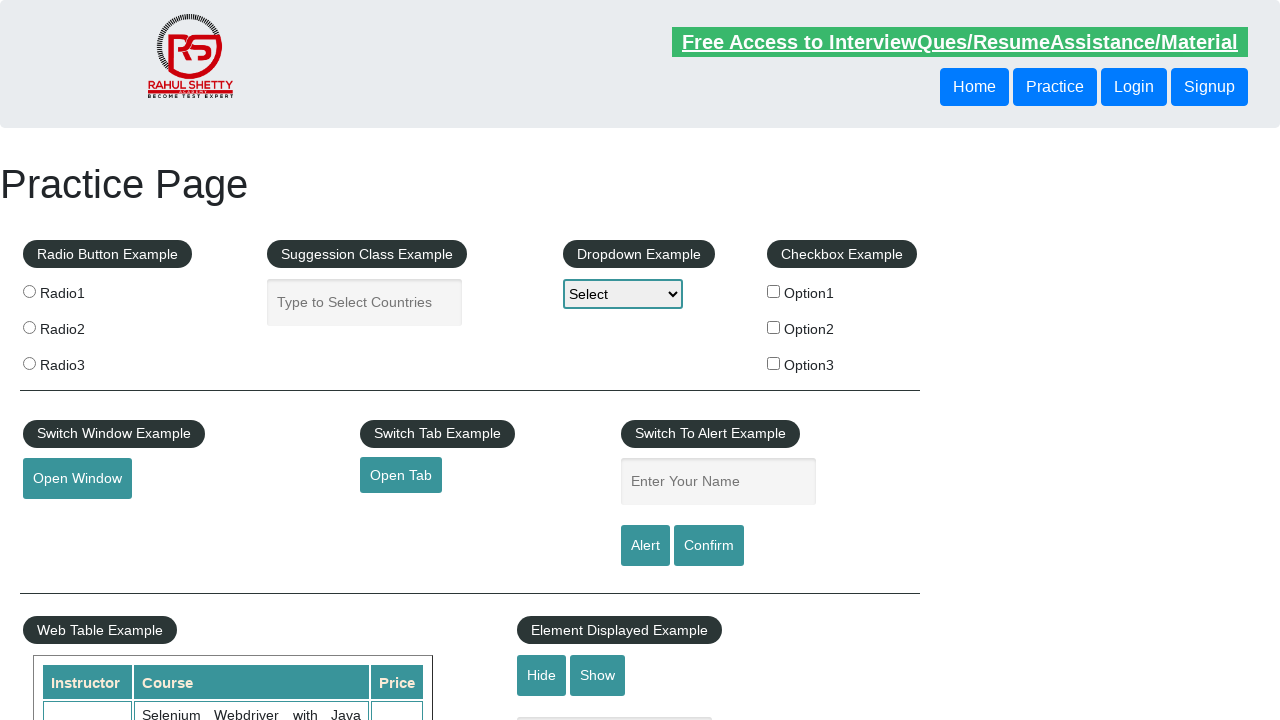

Located all table rows
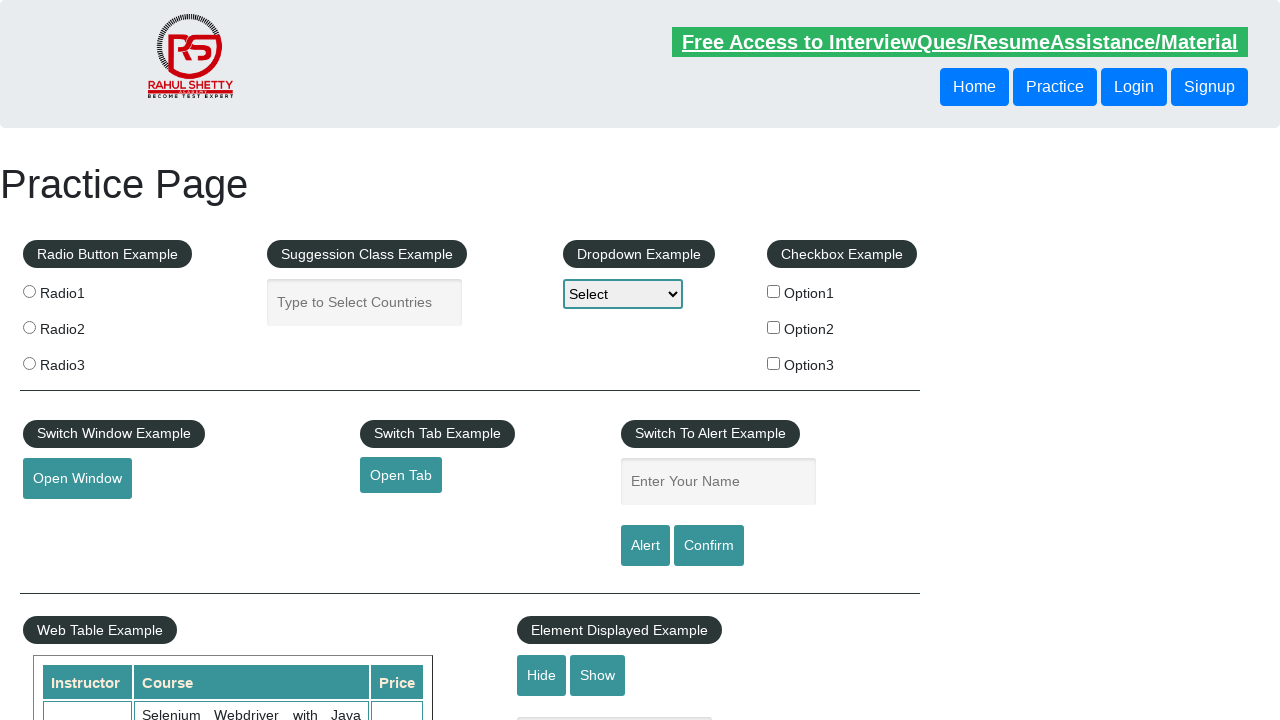

First table row is available
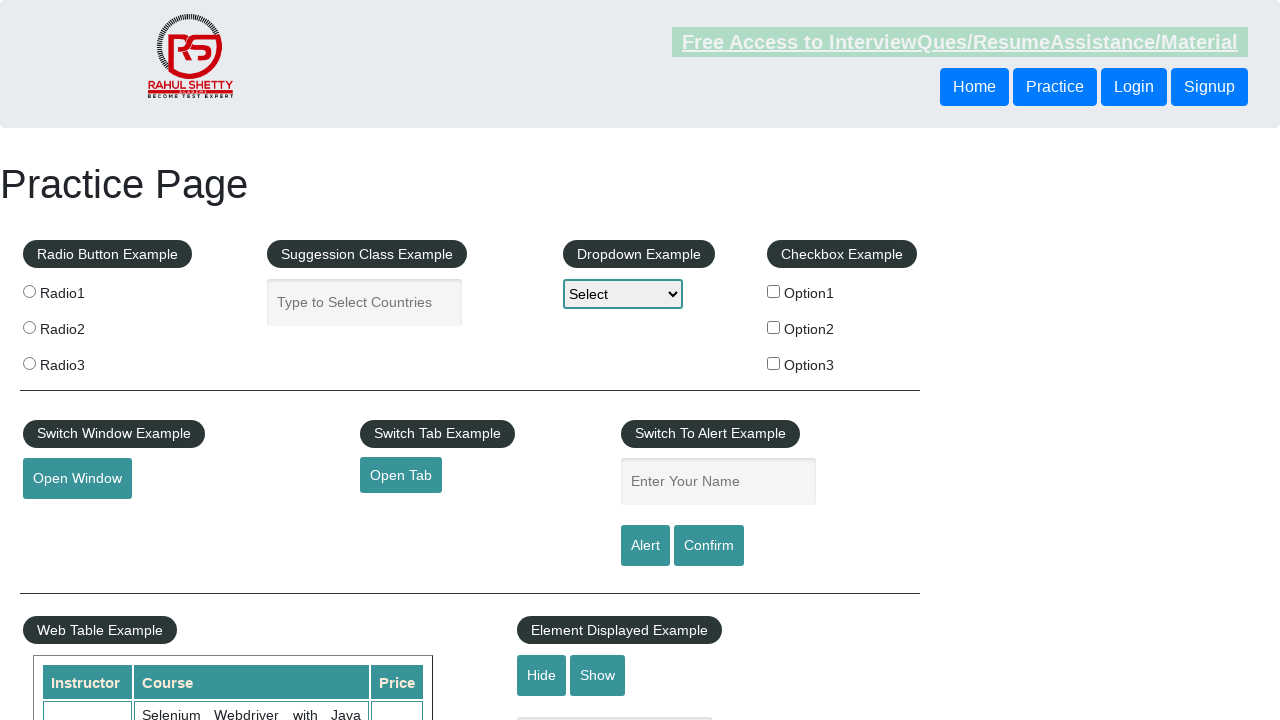

Located table headers in first row
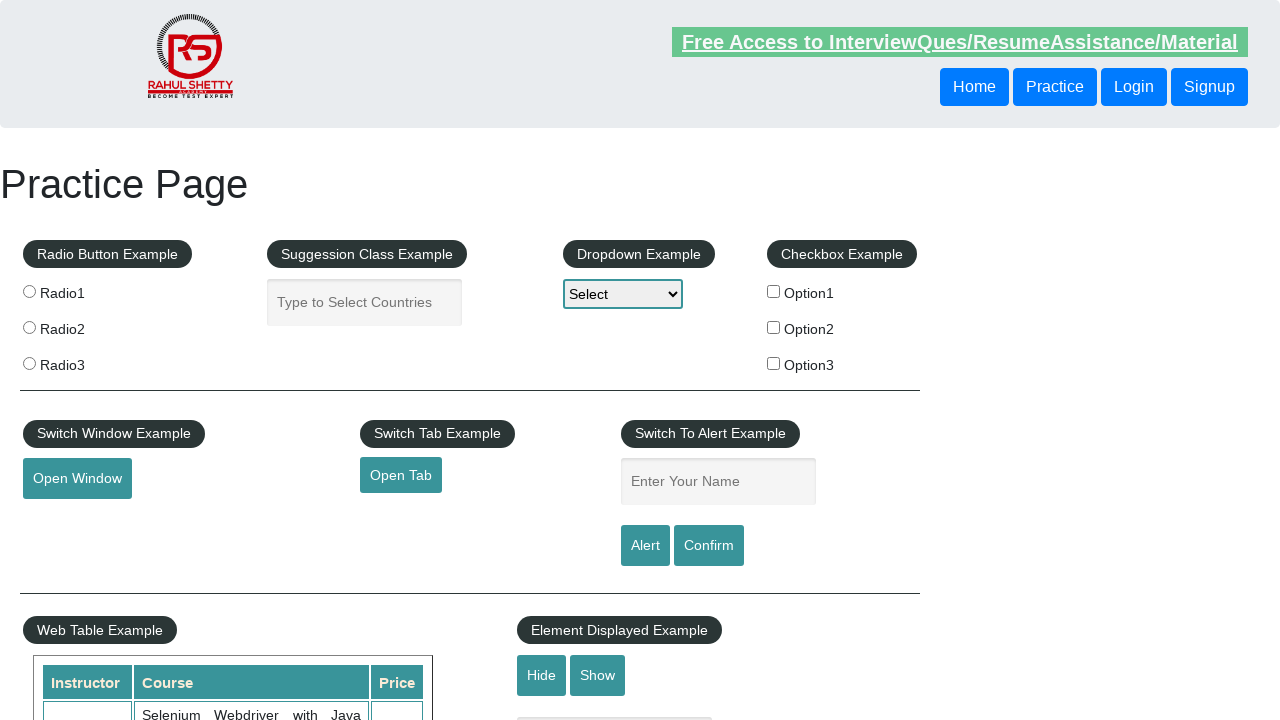

First table header is available
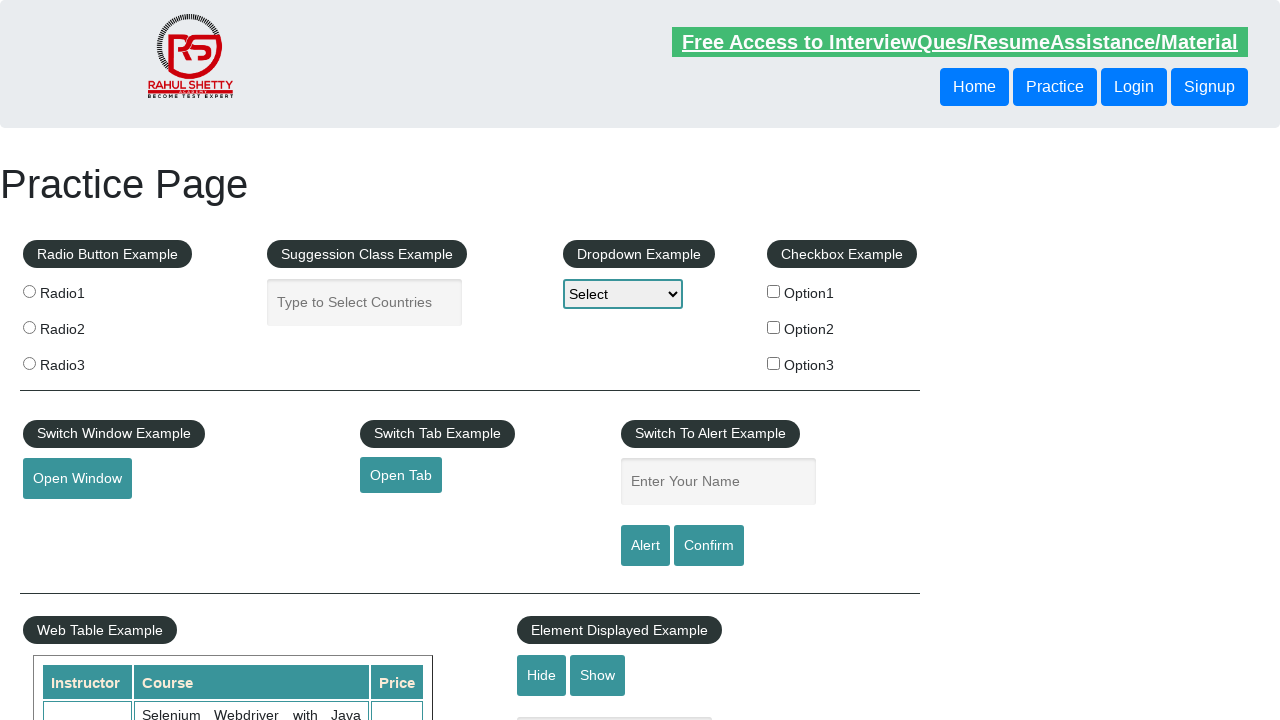

Located cells in second data row
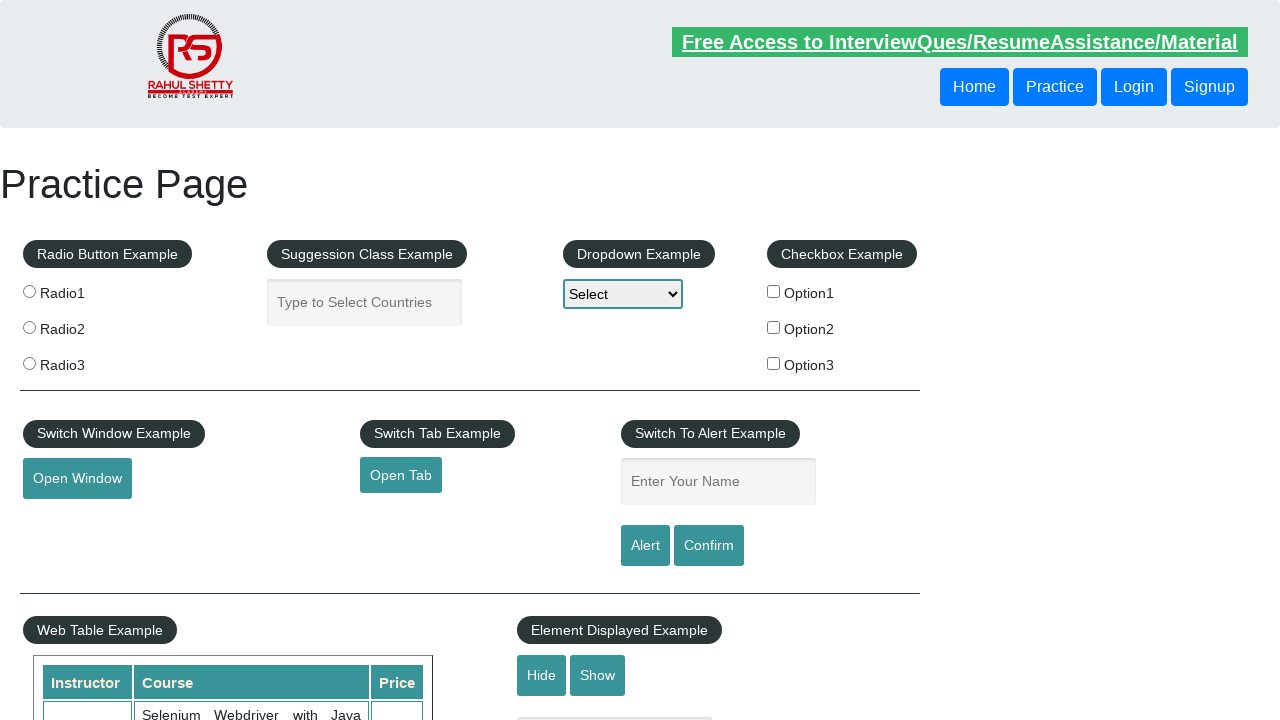

First cell in second data row is available - table structure verified
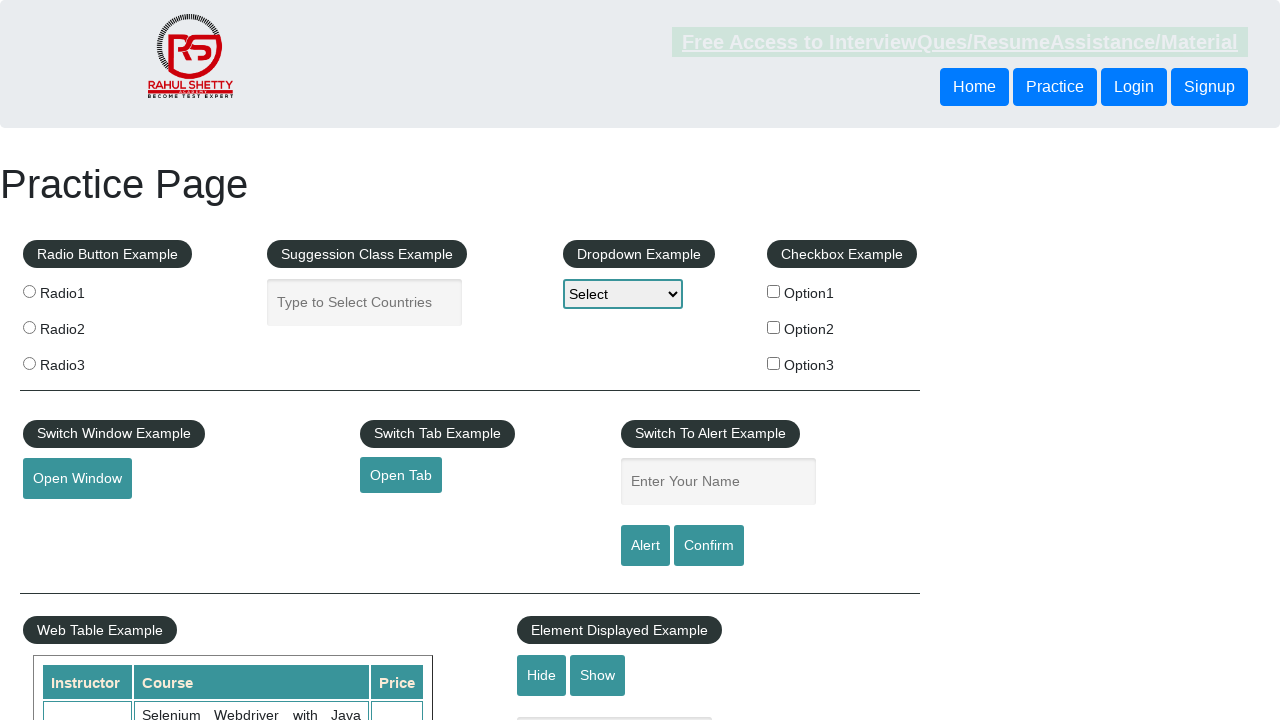

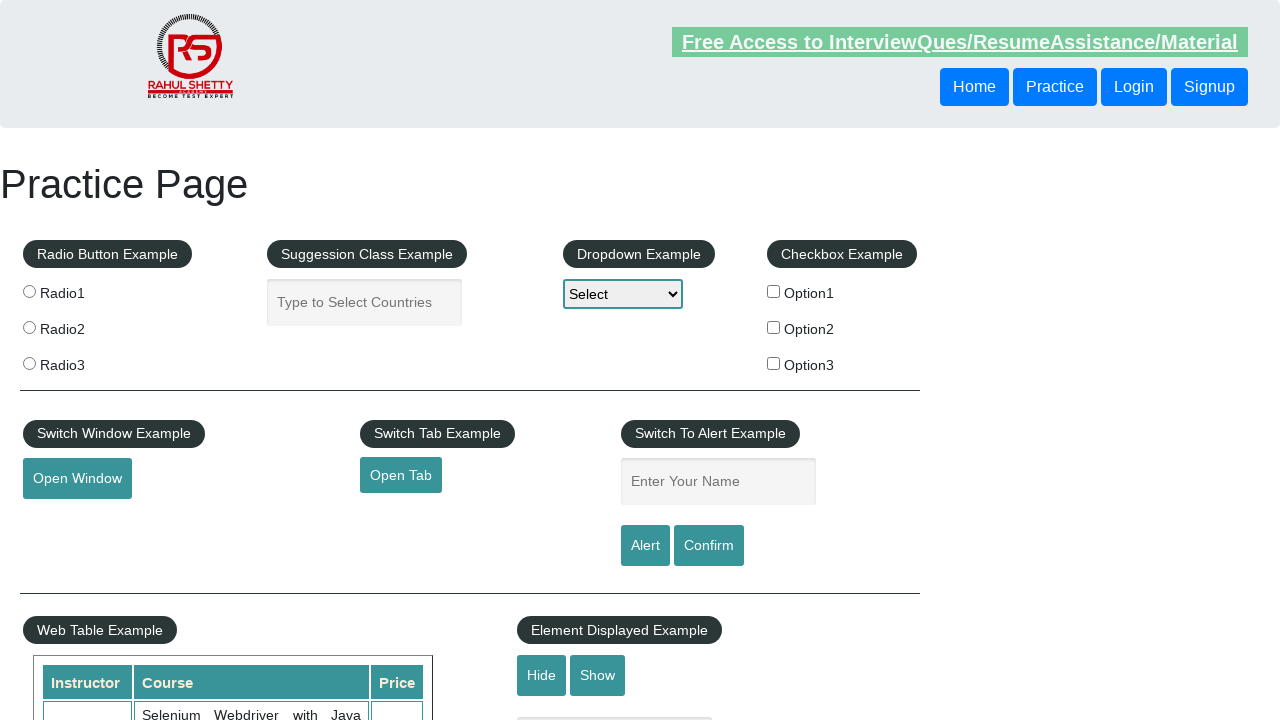